Tests that the complete all checkbox updates state when individual items are completed or cleared

Starting URL: https://demo.playwright.dev/todomvc

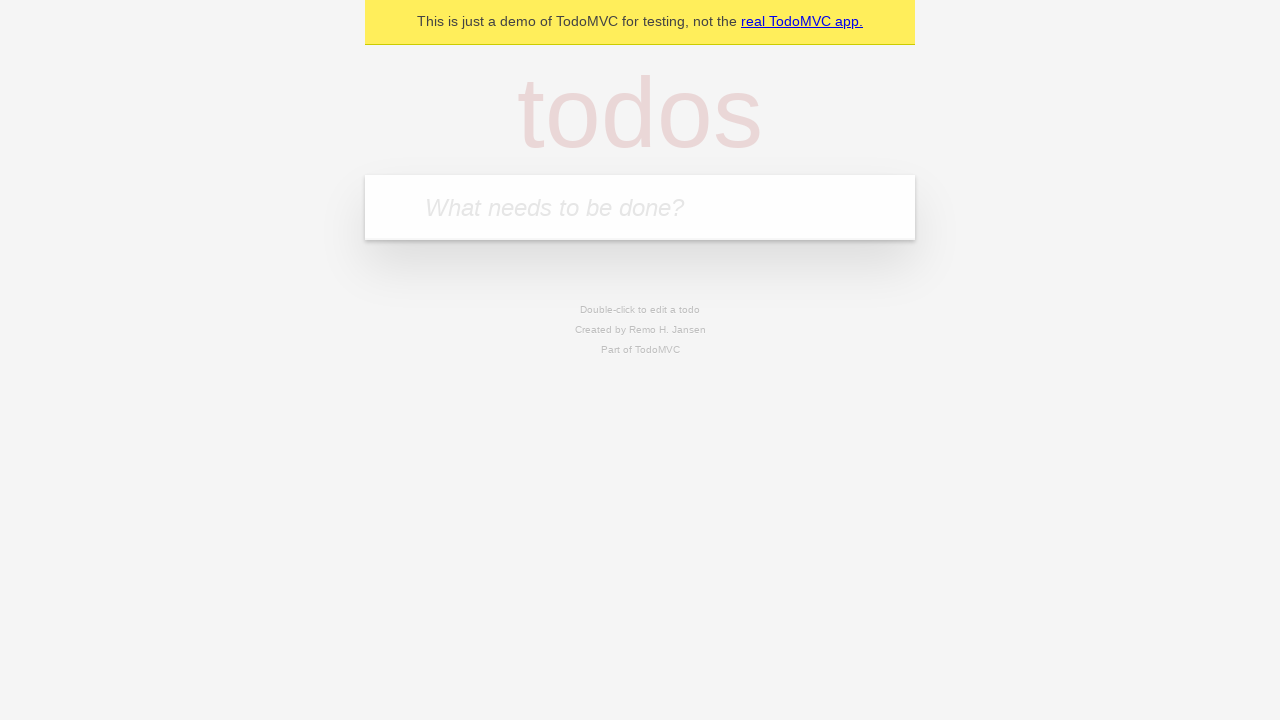

Filled new todo input with 'buy some cheese' on internal:attr=[placeholder="What needs to be done?"i]
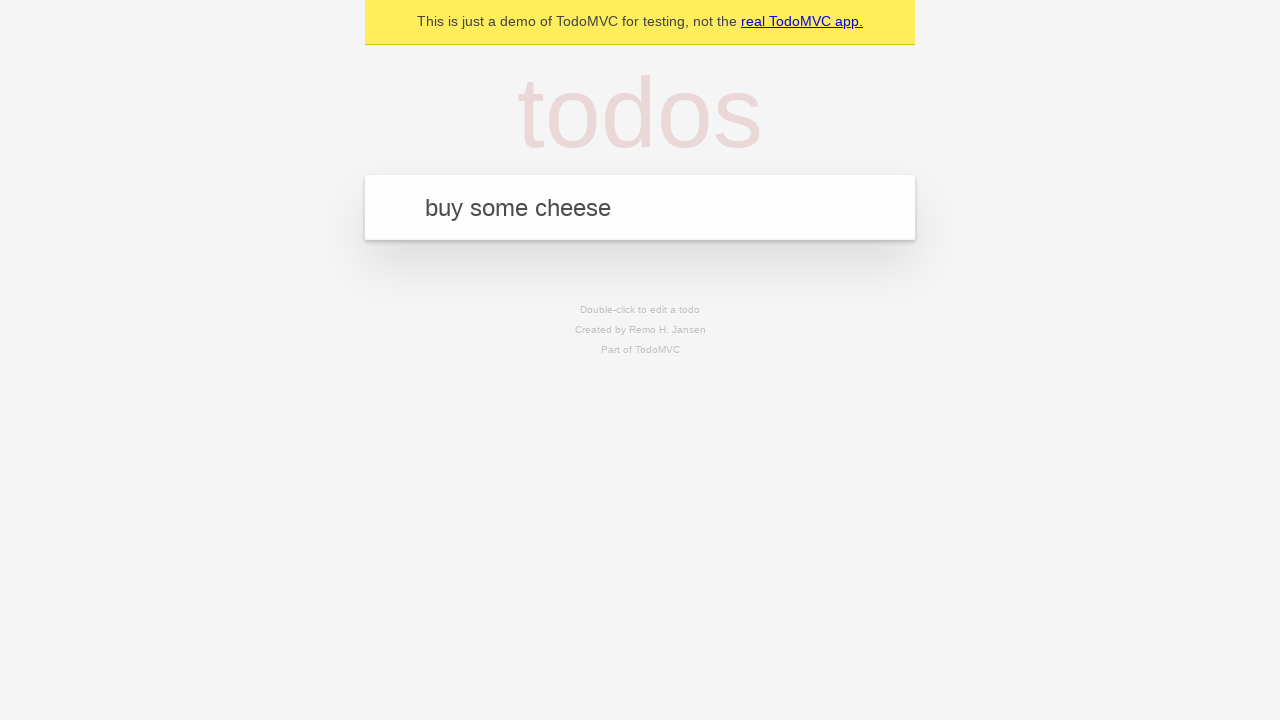

Pressed Enter to create todo 'buy some cheese' on internal:attr=[placeholder="What needs to be done?"i]
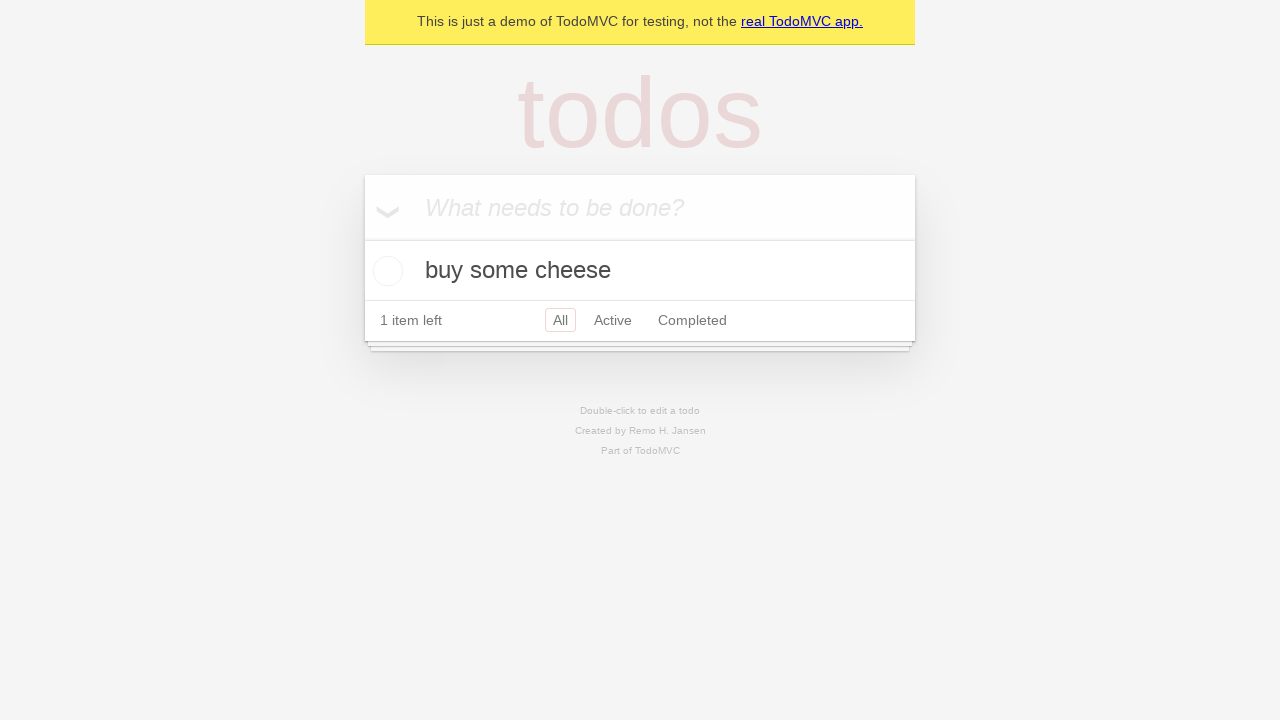

Filled new todo input with 'feed the cat' on internal:attr=[placeholder="What needs to be done?"i]
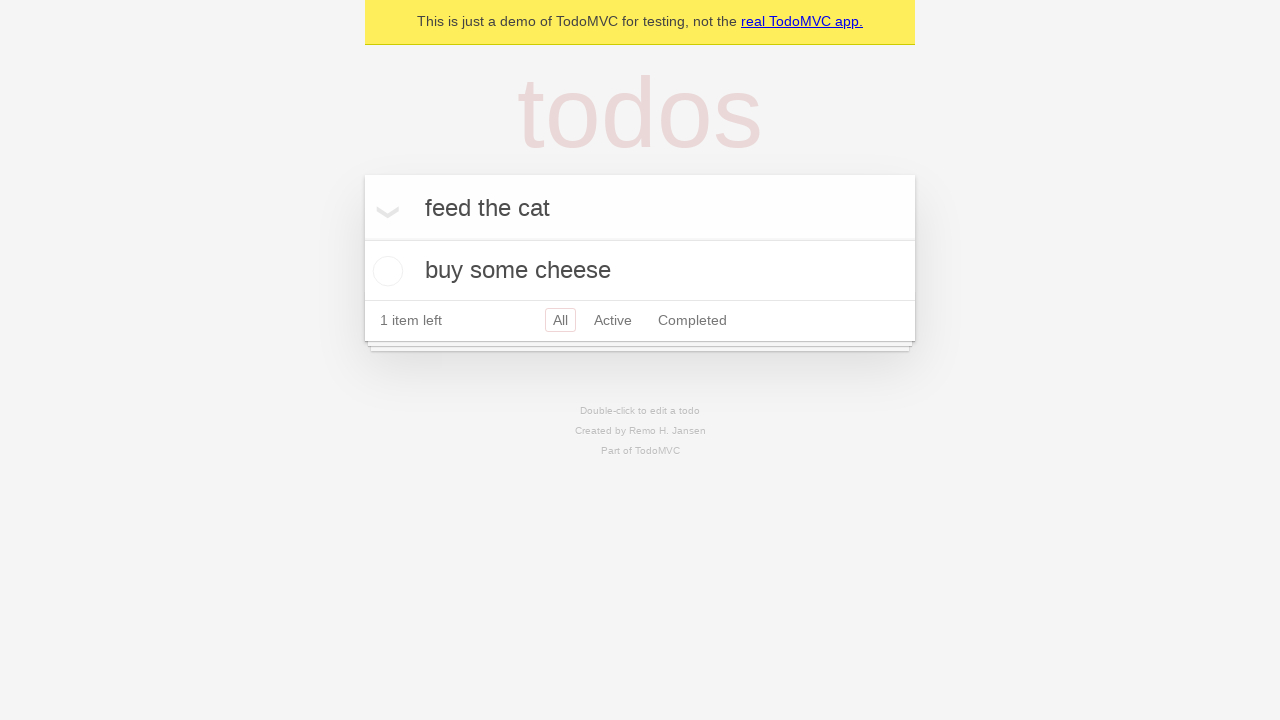

Pressed Enter to create todo 'feed the cat' on internal:attr=[placeholder="What needs to be done?"i]
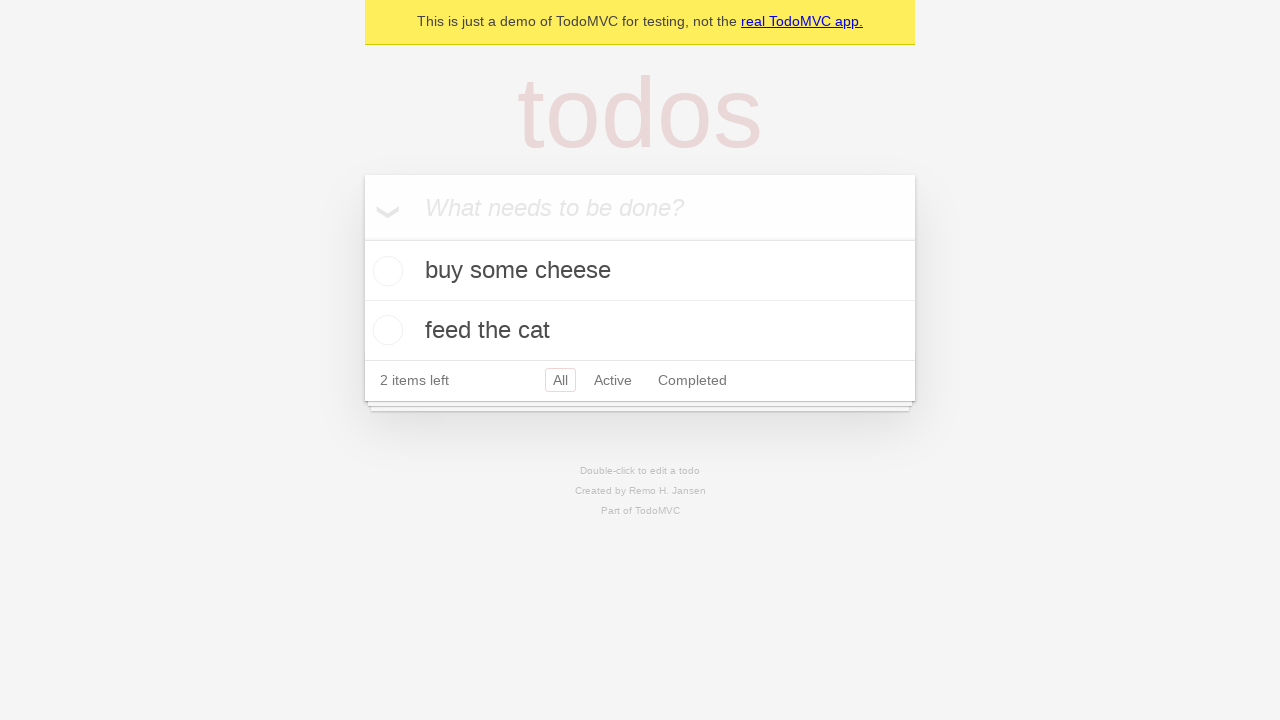

Filled new todo input with 'book a doctors appointment' on internal:attr=[placeholder="What needs to be done?"i]
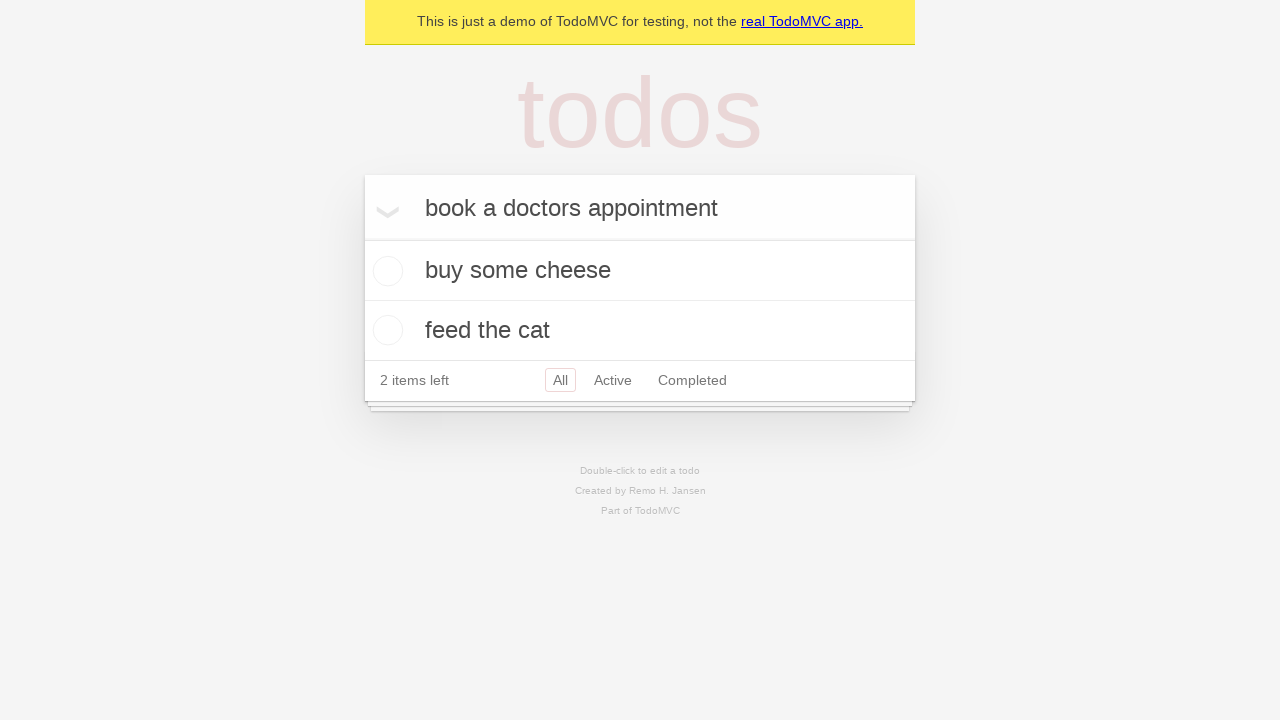

Pressed Enter to create todo 'book a doctors appointment' on internal:attr=[placeholder="What needs to be done?"i]
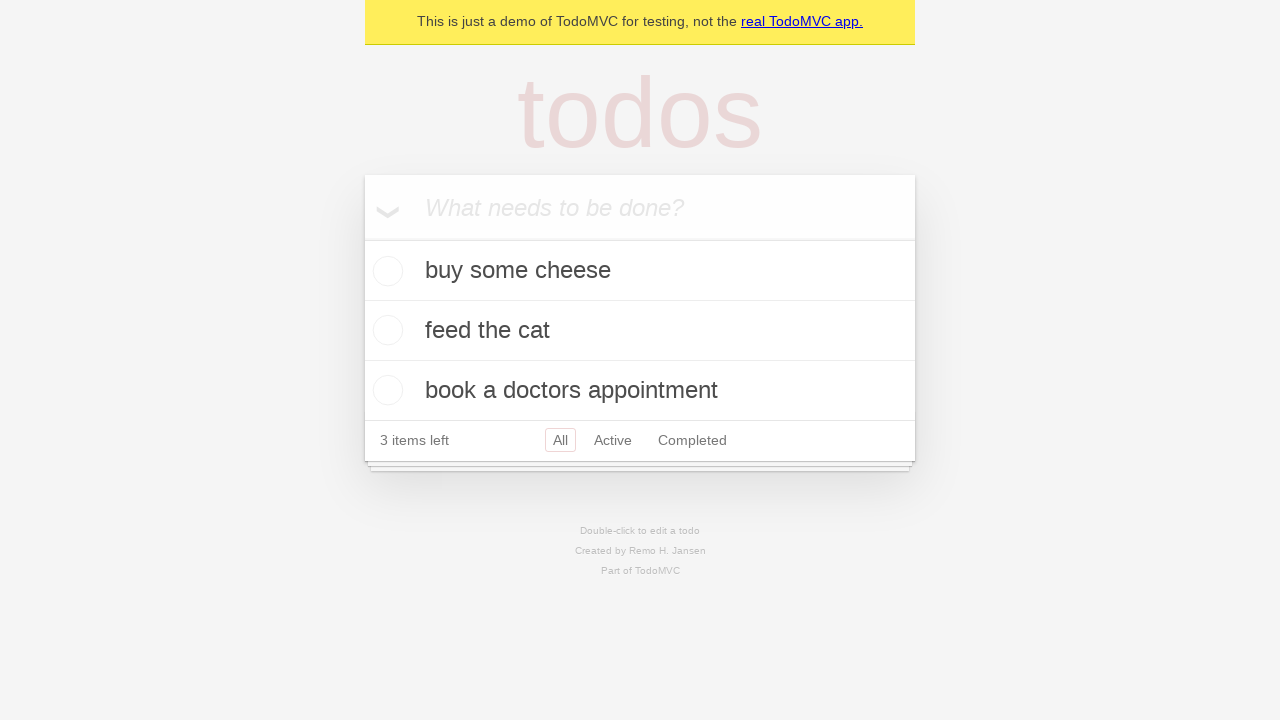

Waited for all 3 todo items to load
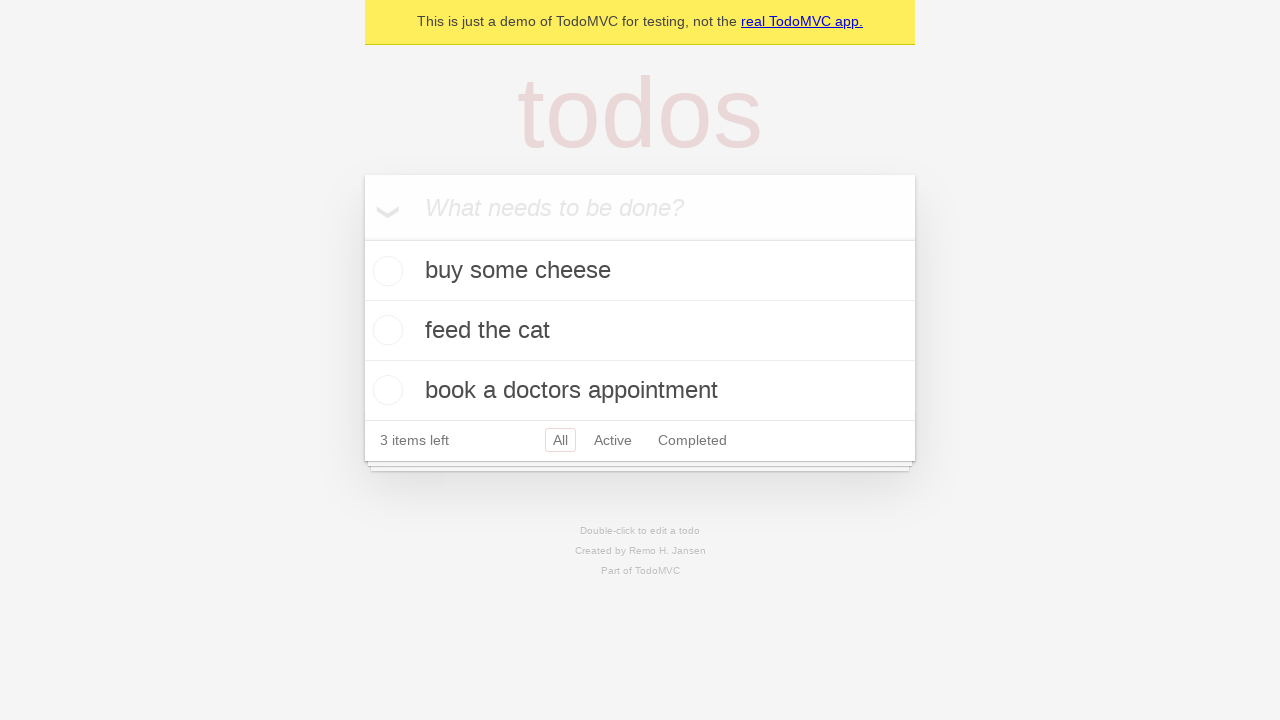

Clicked 'Mark all as complete' checkbox at (362, 238) on internal:label="Mark all as complete"i
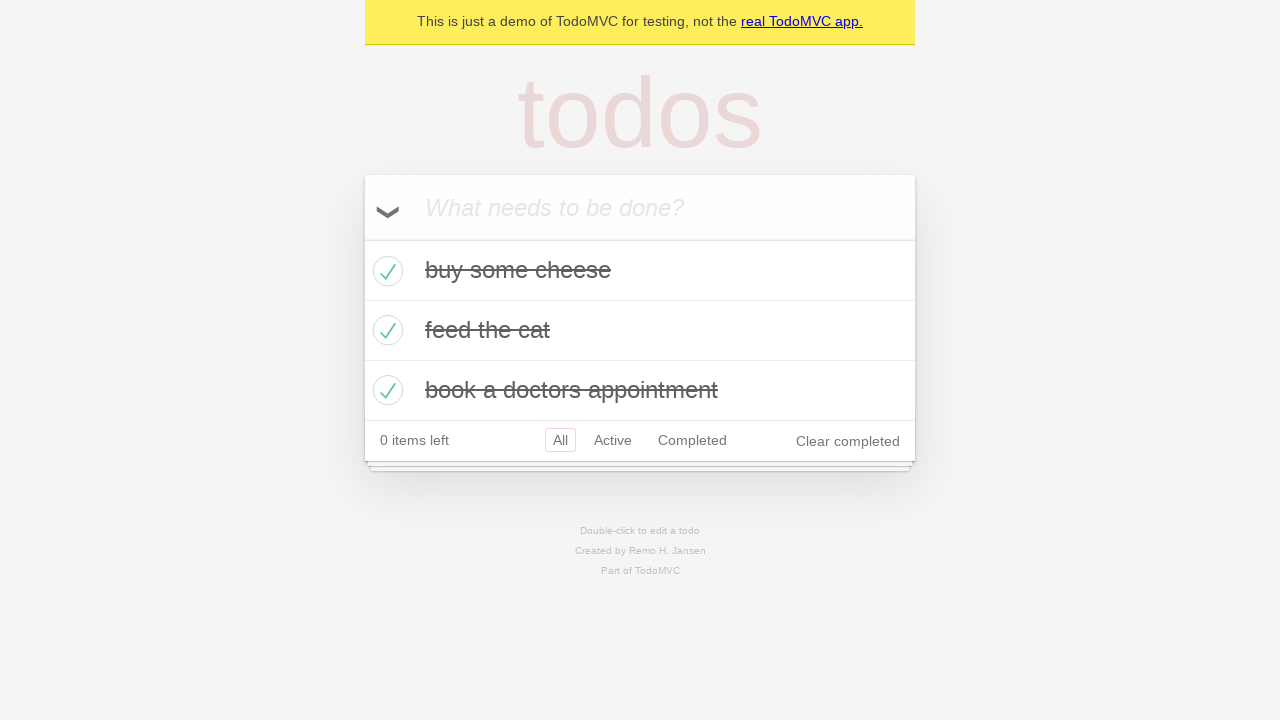

Unchecked the first todo item at (385, 271) on [data-testid='todo-item'] >> nth=0 >> internal:role=checkbox
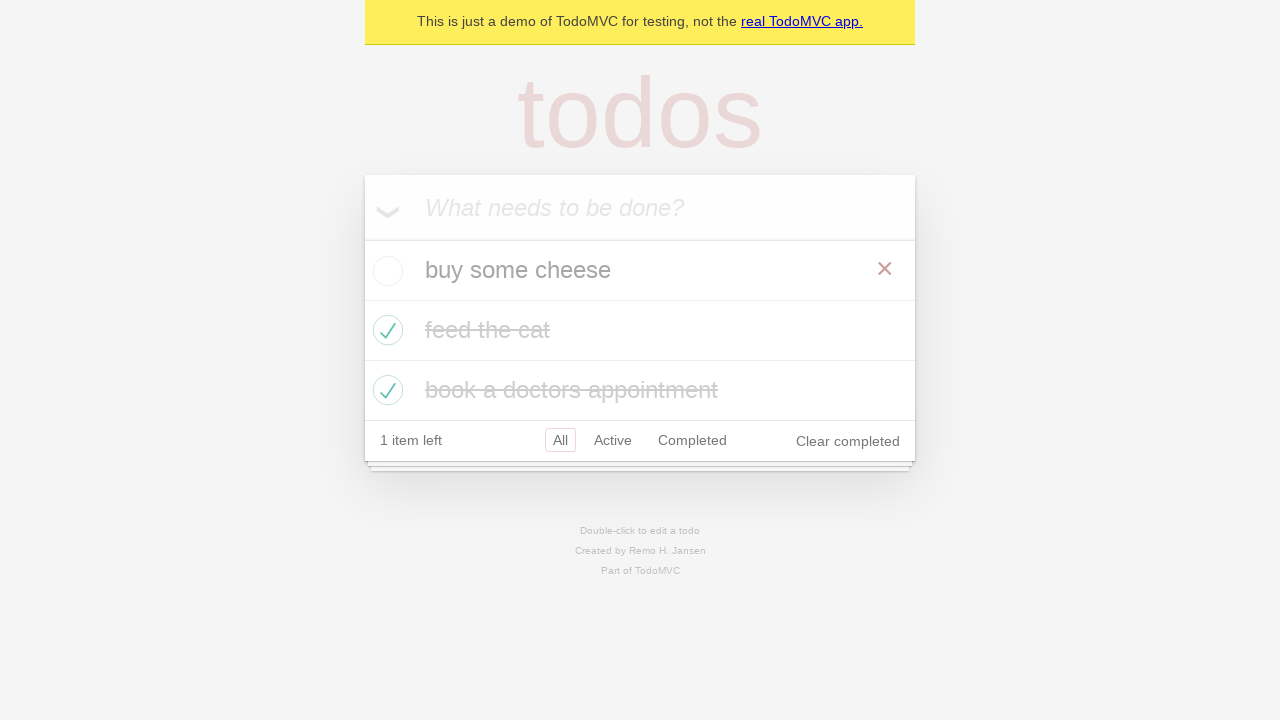

Re-checked the first todo item at (385, 271) on [data-testid='todo-item'] >> nth=0 >> internal:role=checkbox
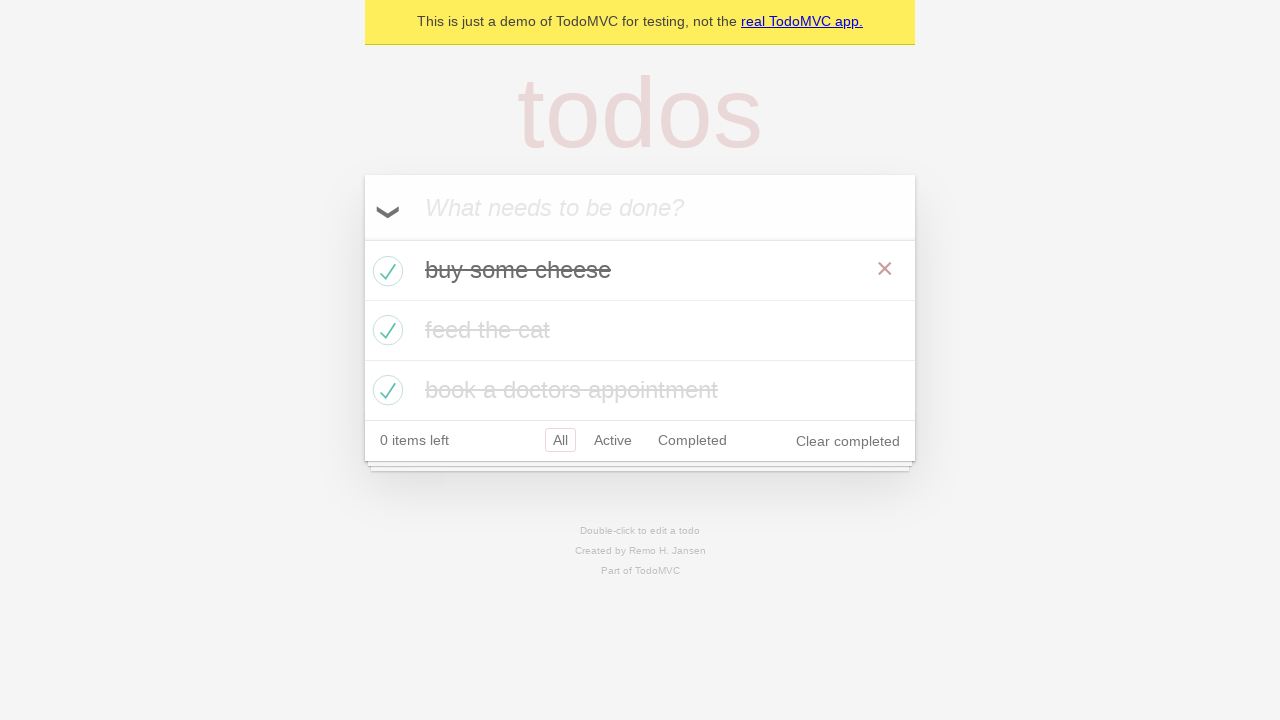

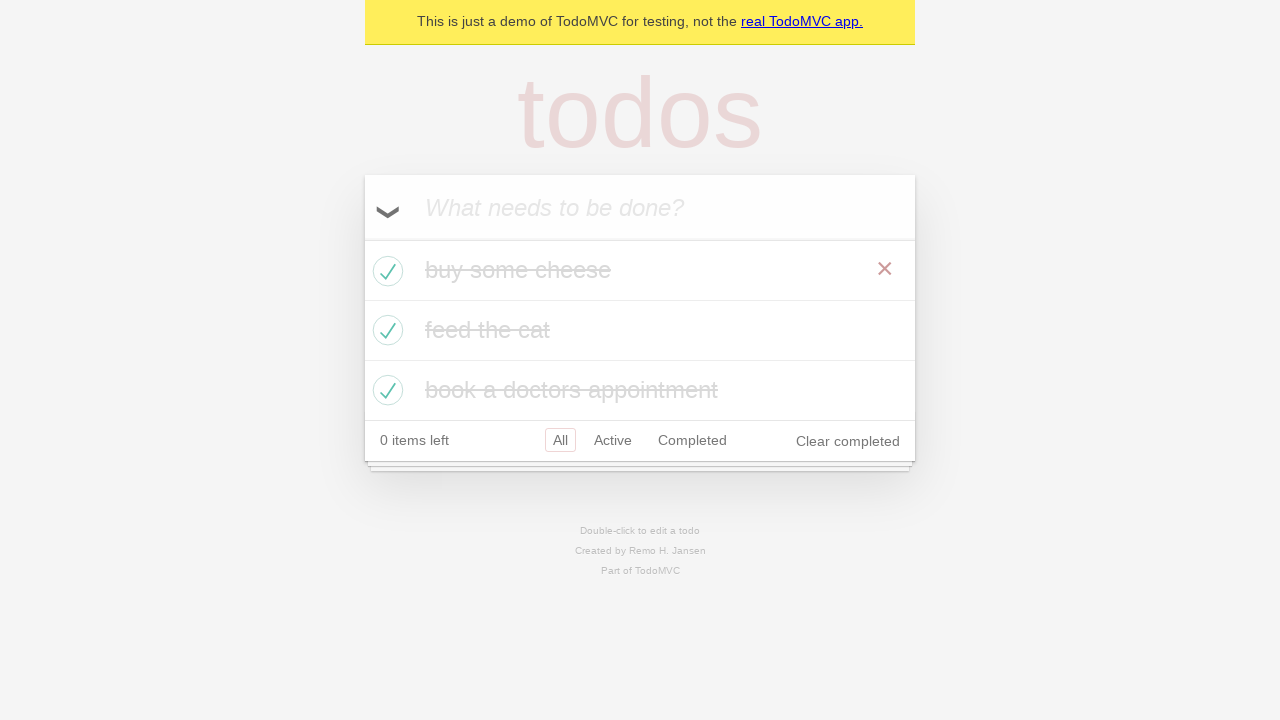